Tests JavaScript confirm alert handling by clicking a button that triggers a confirm dialog and then accepting it

Starting URL: https://v1.training-support.net/selenium/javascript-alerts

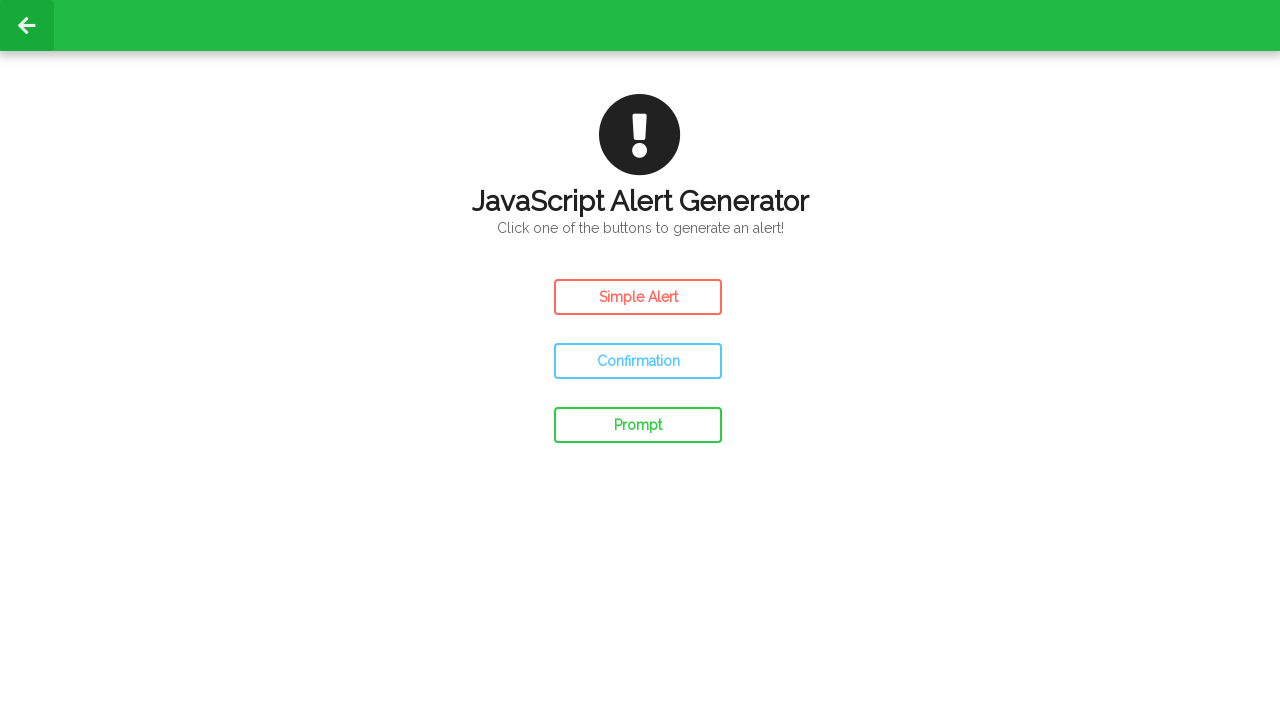

Set up dialog handler to accept confirm dialogs
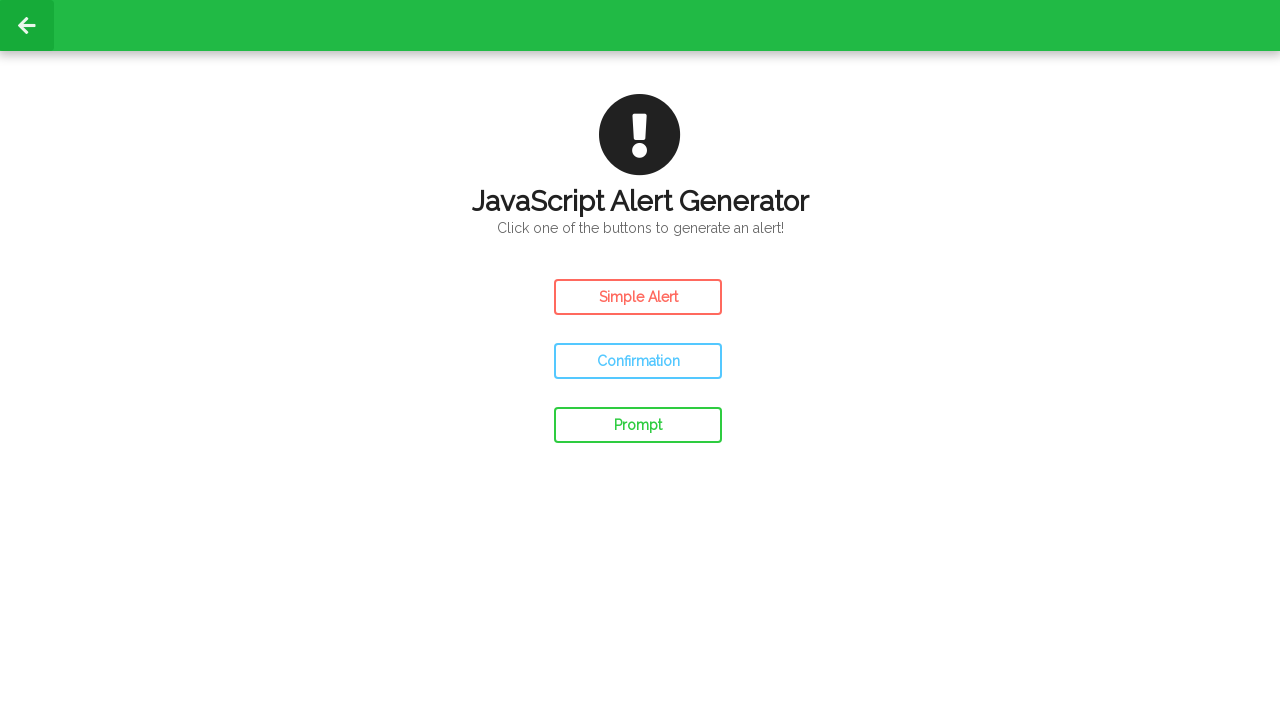

Clicked confirm button to trigger JavaScript confirm dialog at (638, 361) on #confirm
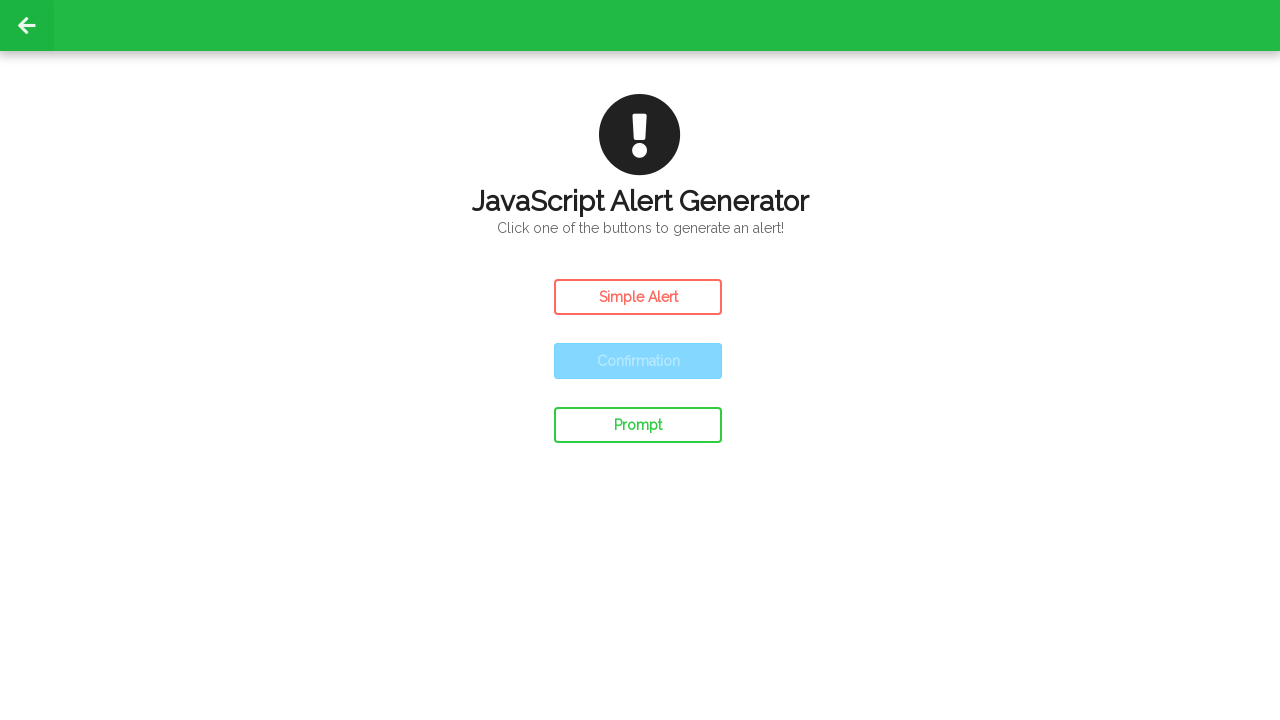

Waited for dialog to be processed
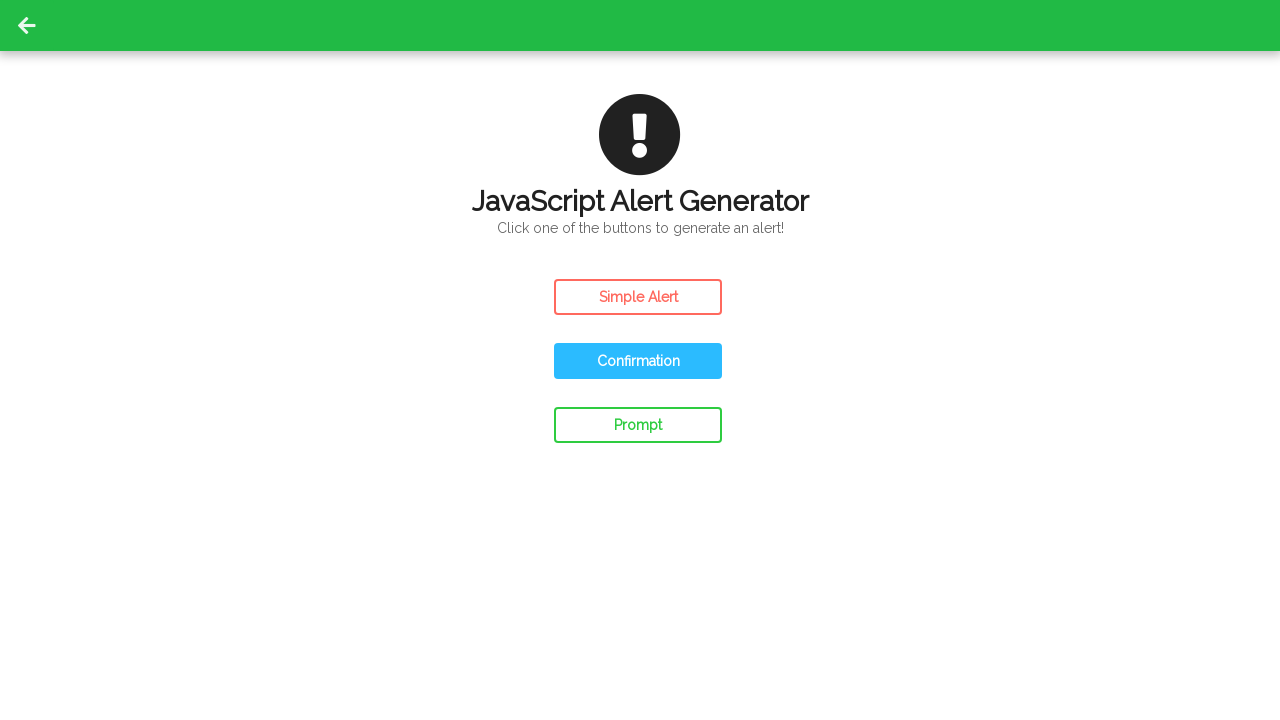

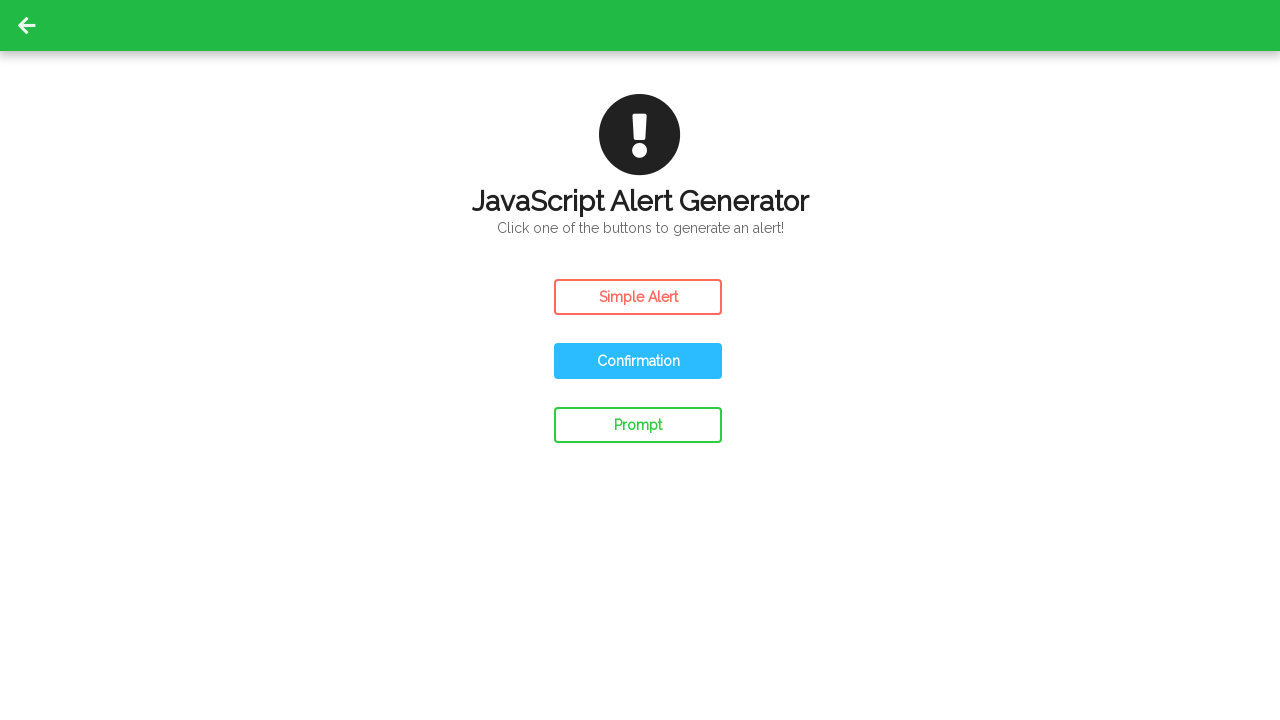